Tests the search functionality by creating a product with a unique name, searching for it using the search input, and verifying the product appears in the filtered results.

Starting URL: http://pam.runasp.net/products

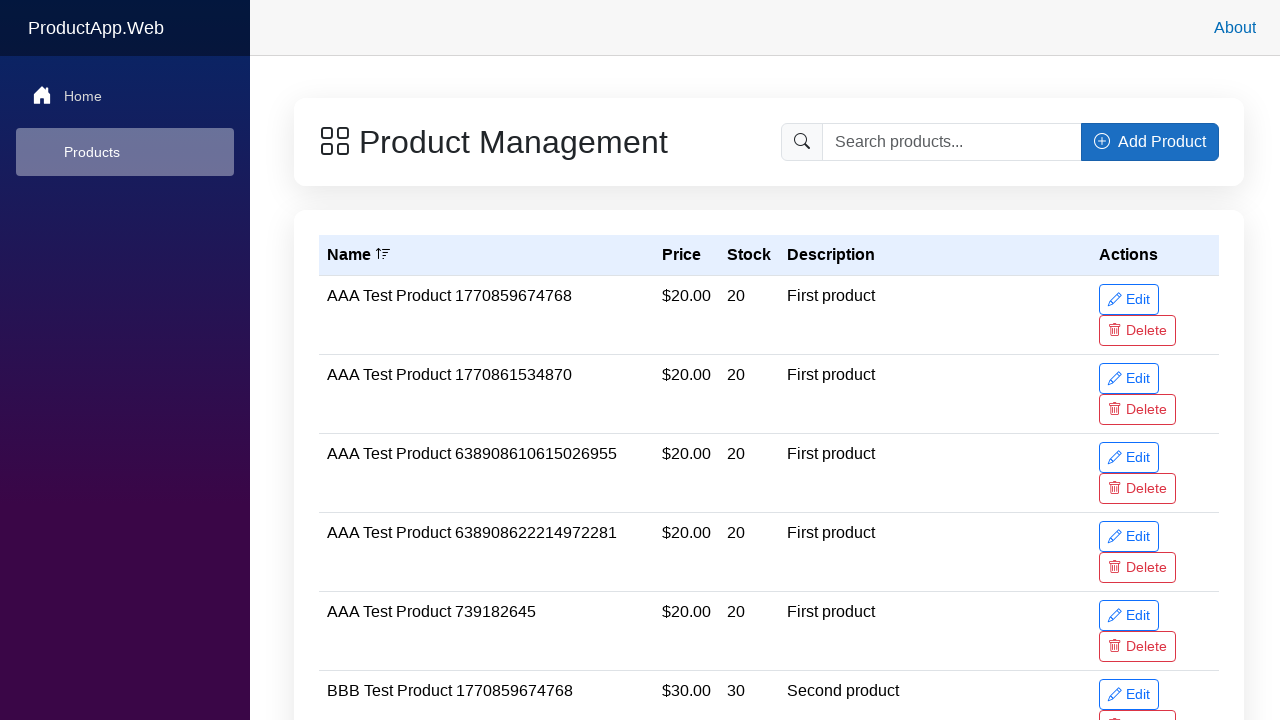

Waited for page to reach networkidle state
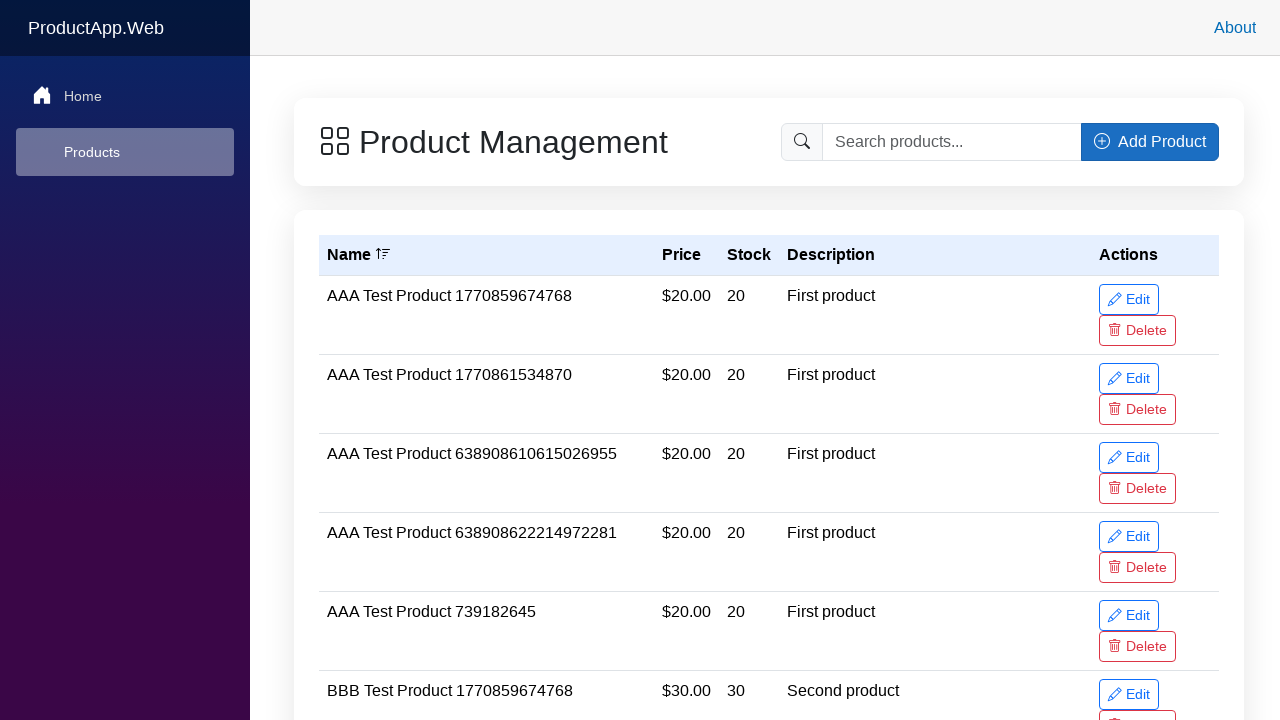

Glass card element loaded
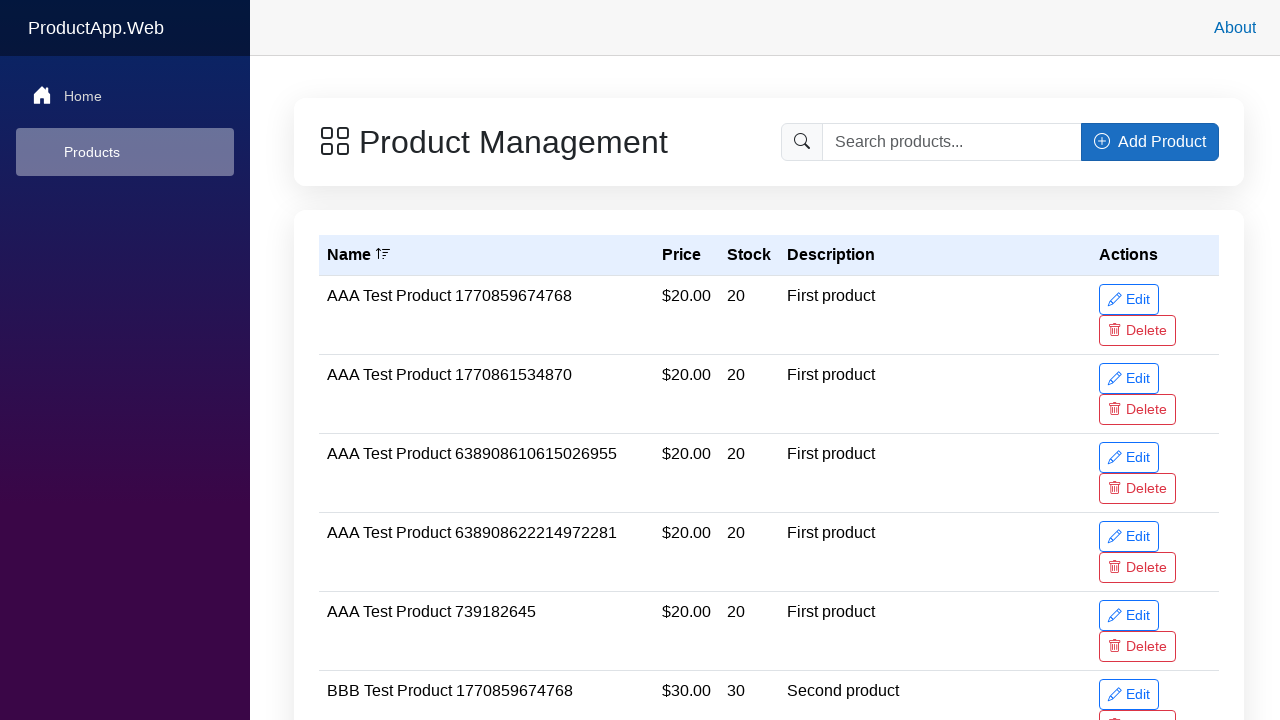

Generated unique product name: SearchableProduct1772482988308 Test Item
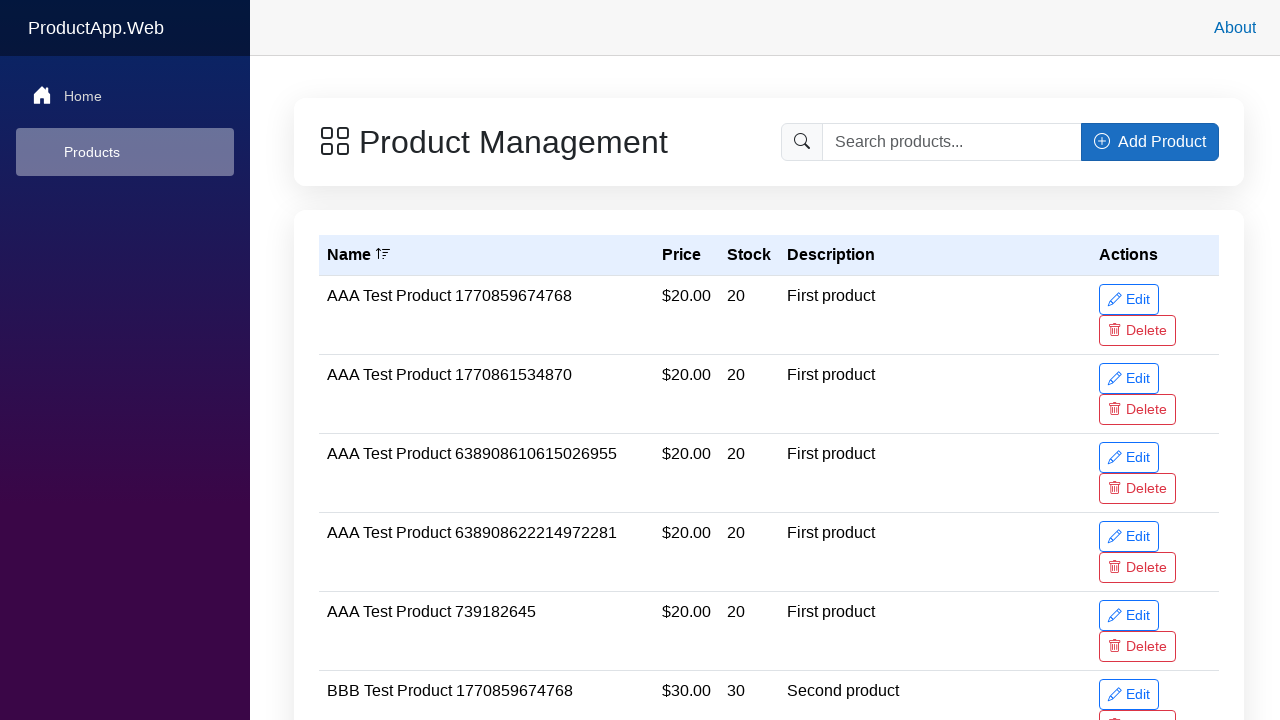

Clicked 'Add Product' button at (1150, 142) on .input-group button:has-text('Add Product')
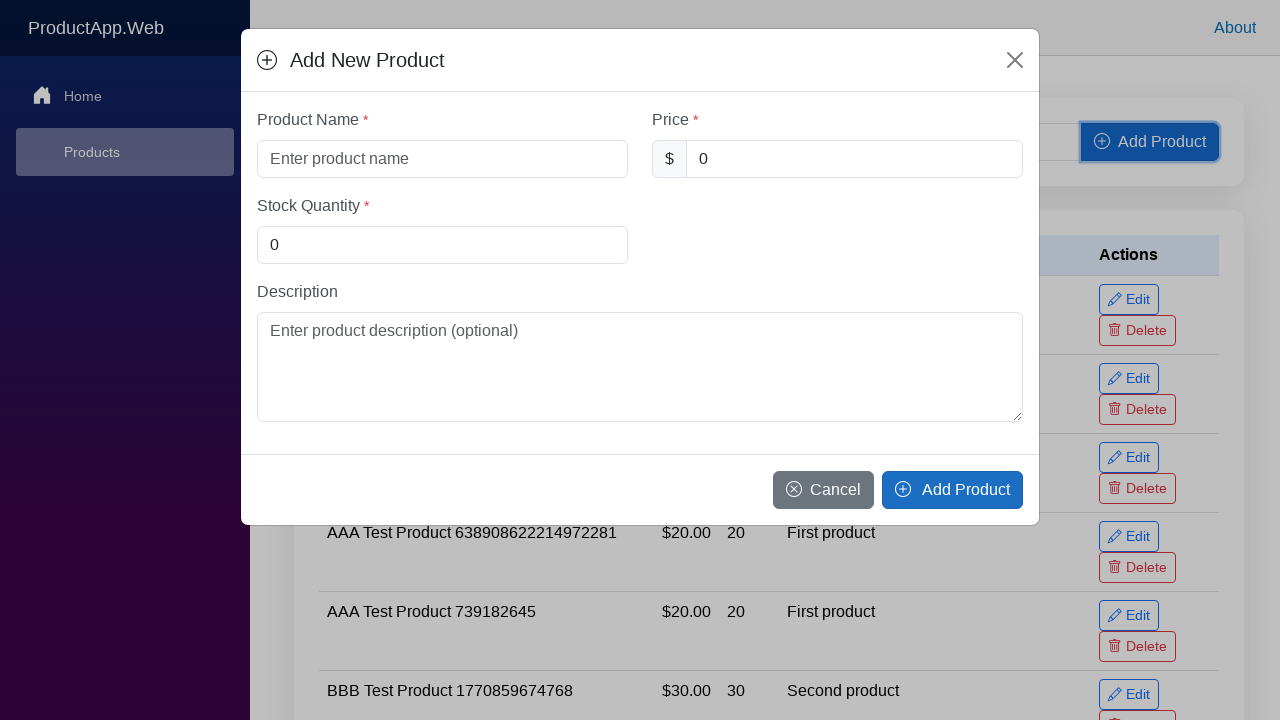

Product creation modal opened
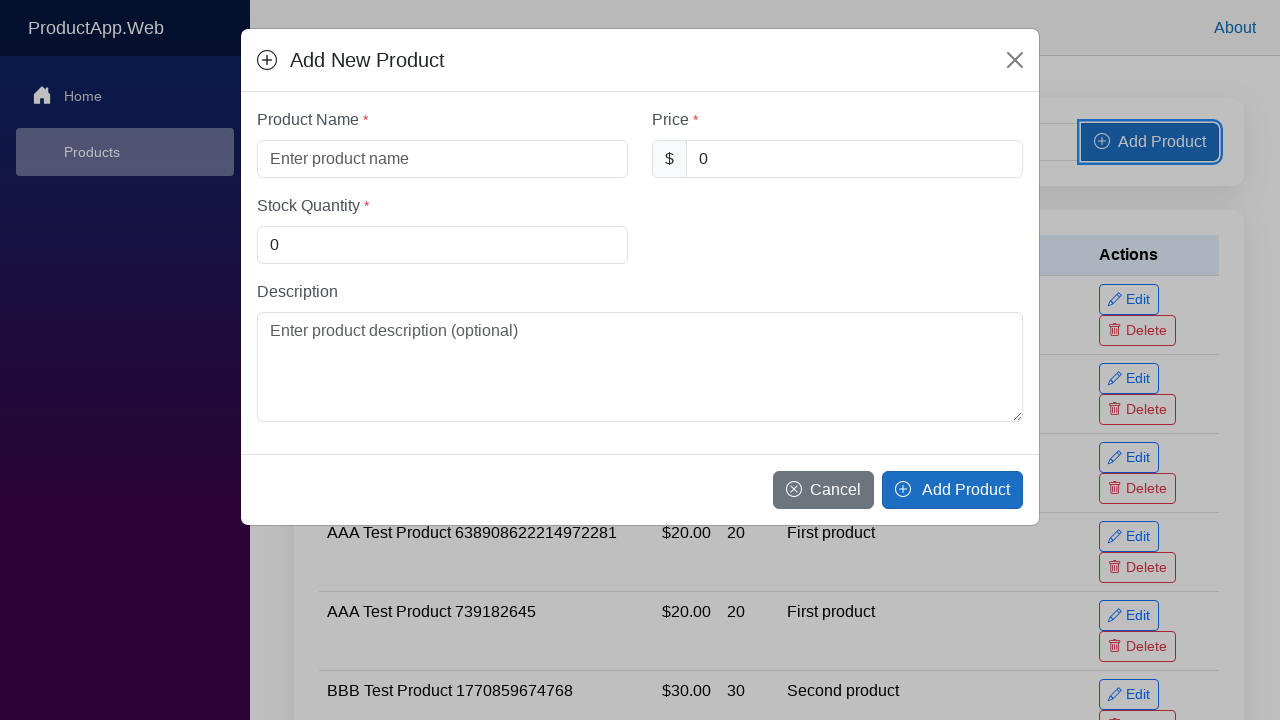

Filled product name field with 'SearchableProduct1772482988308 Test Item' on #productName
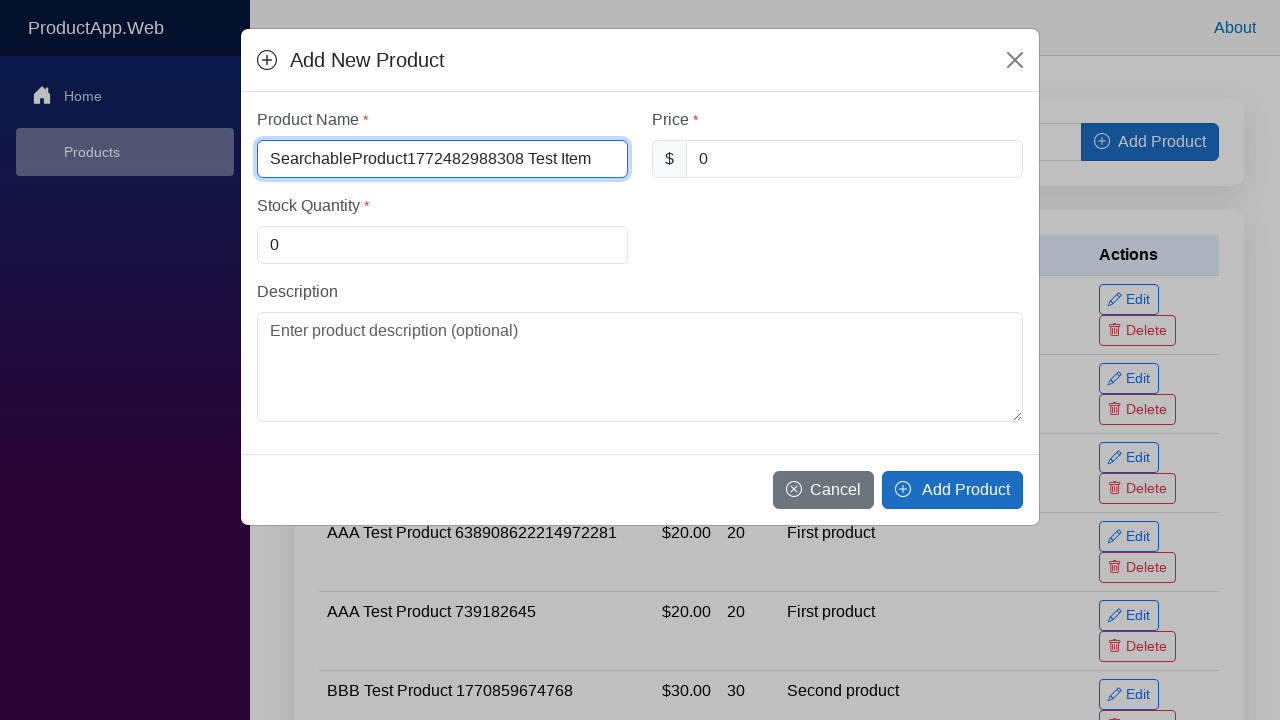

Filled product price field with '22.99' on #productPrice
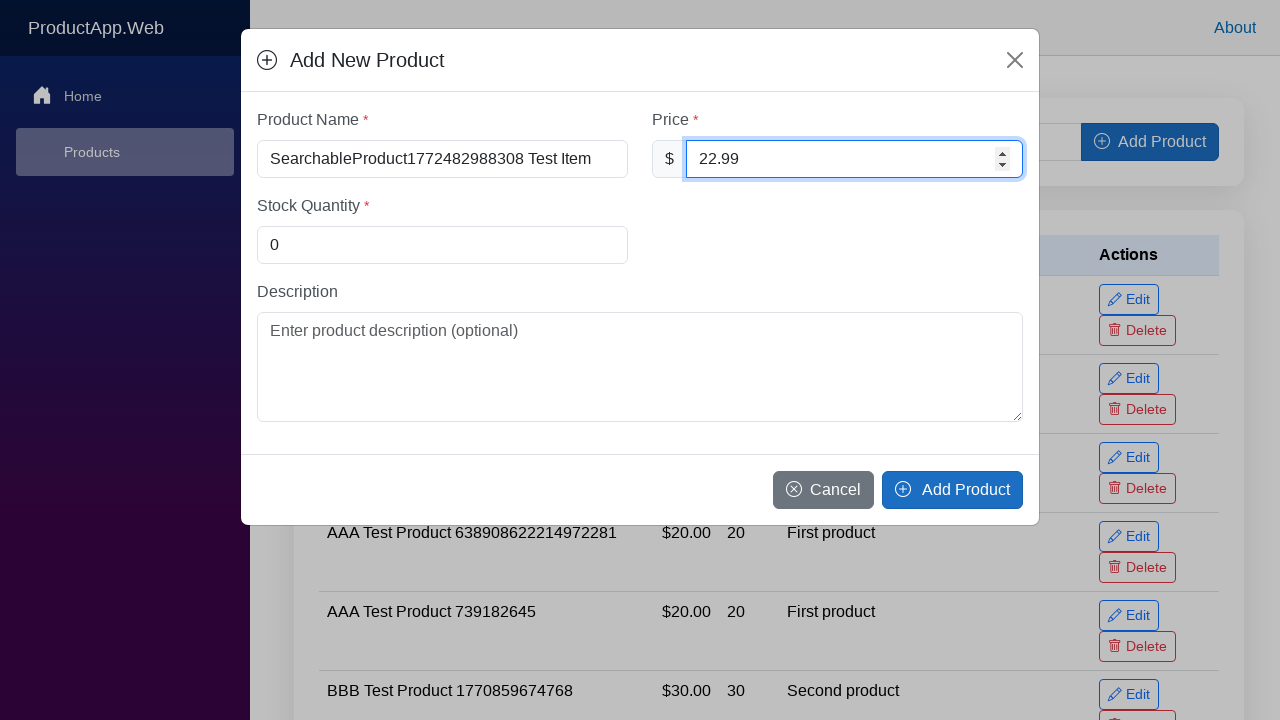

Filled product stock field with '75' on #productStock
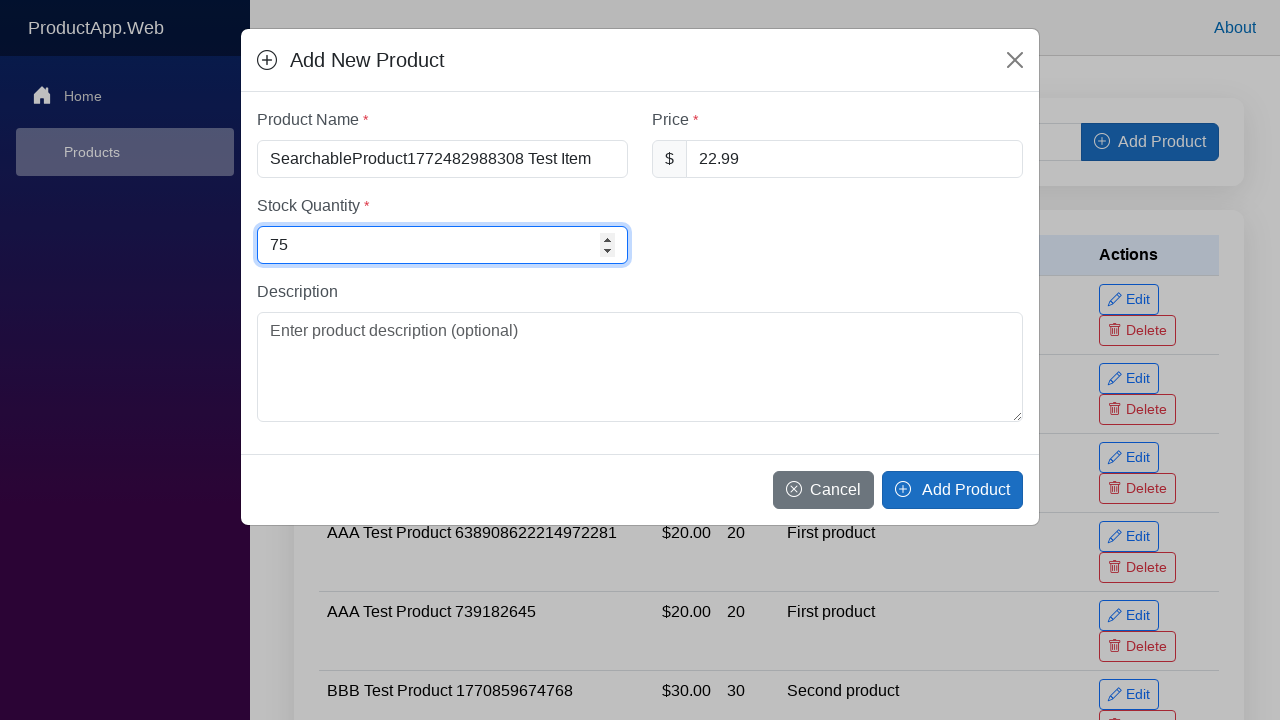

Filled product description field with 'Searchable test product' on #productDescription
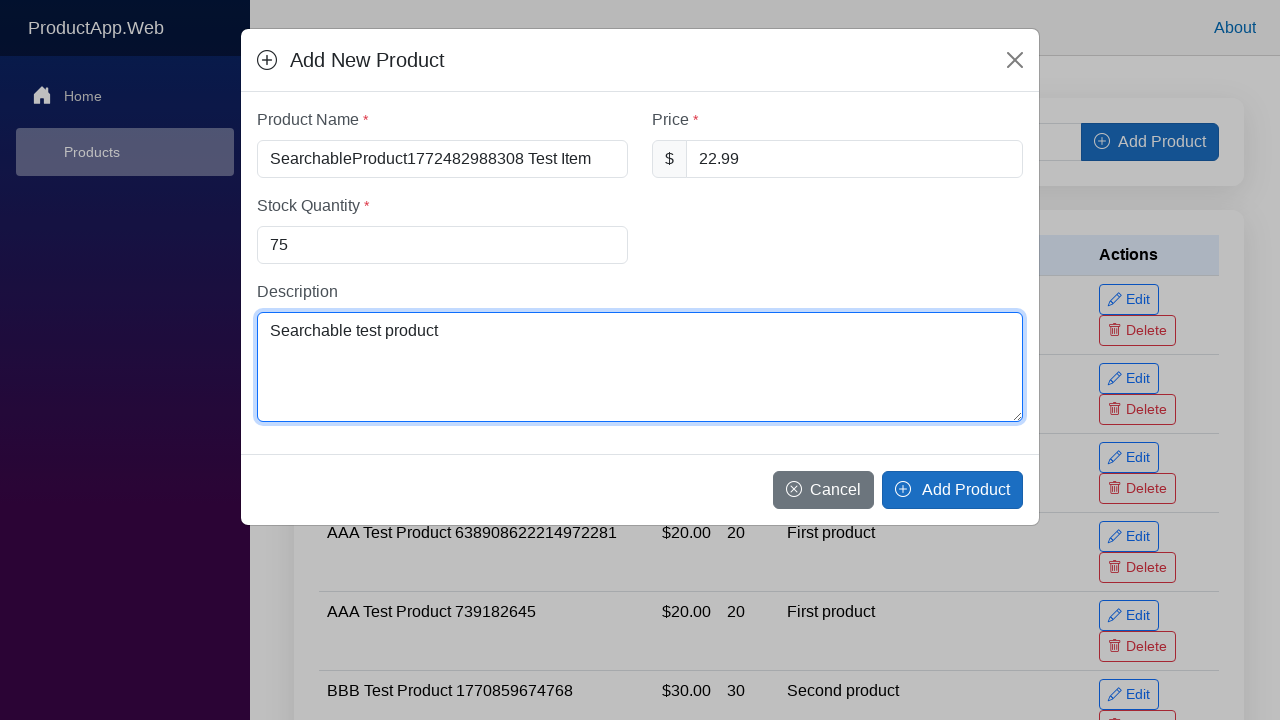

Clicked 'Add Product' confirmation button in modal at (952, 490) on .modal-footer button.btn-primary:has-text('Add Product')
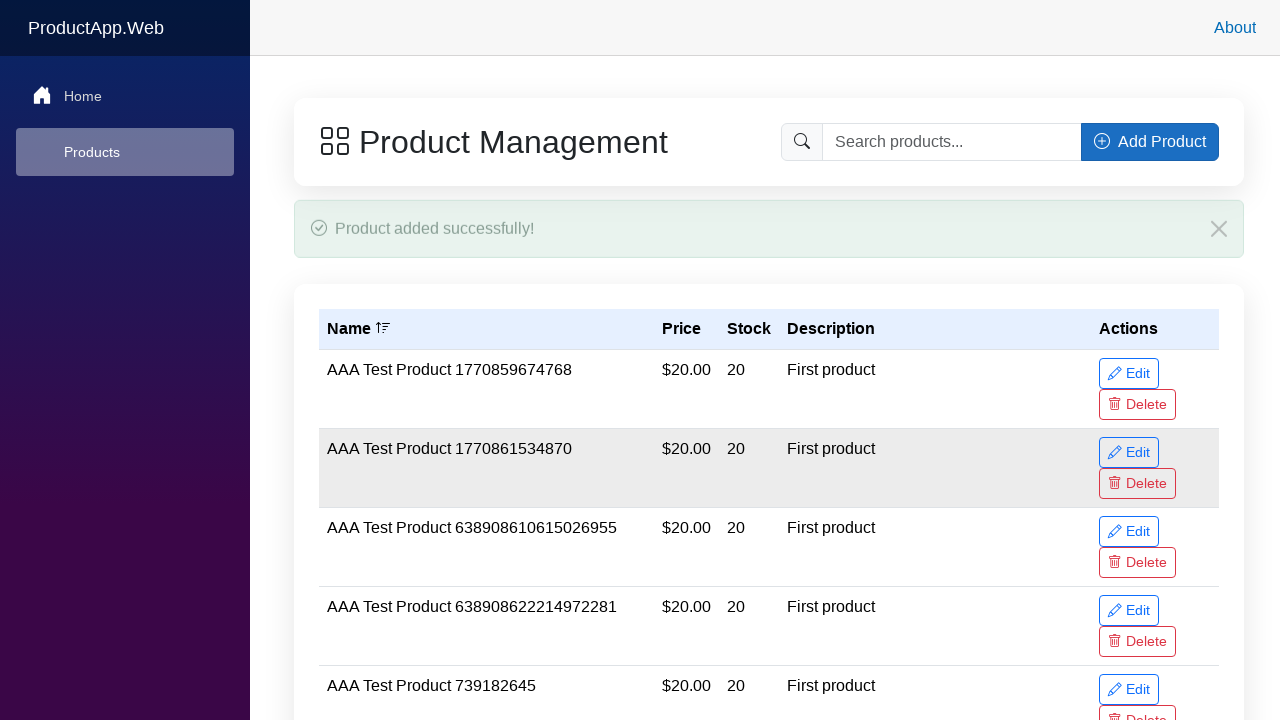

Product creation modal closed
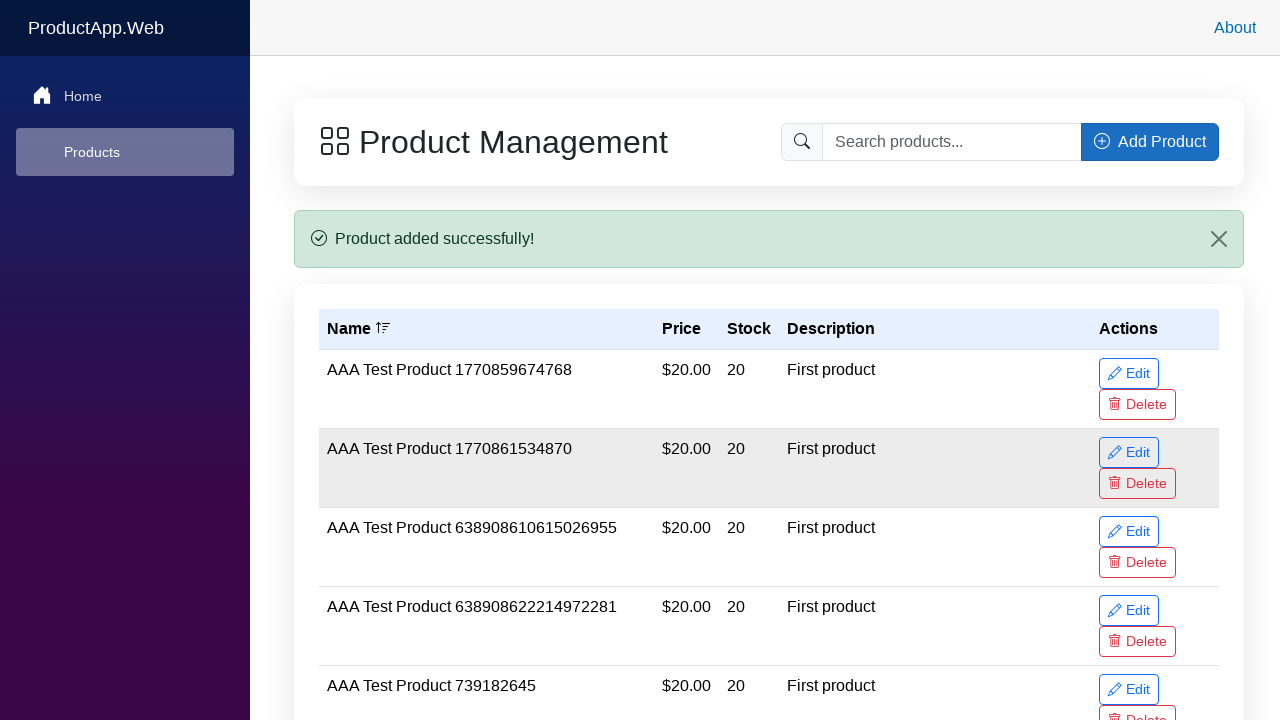

Success alert appeared, product created successfully
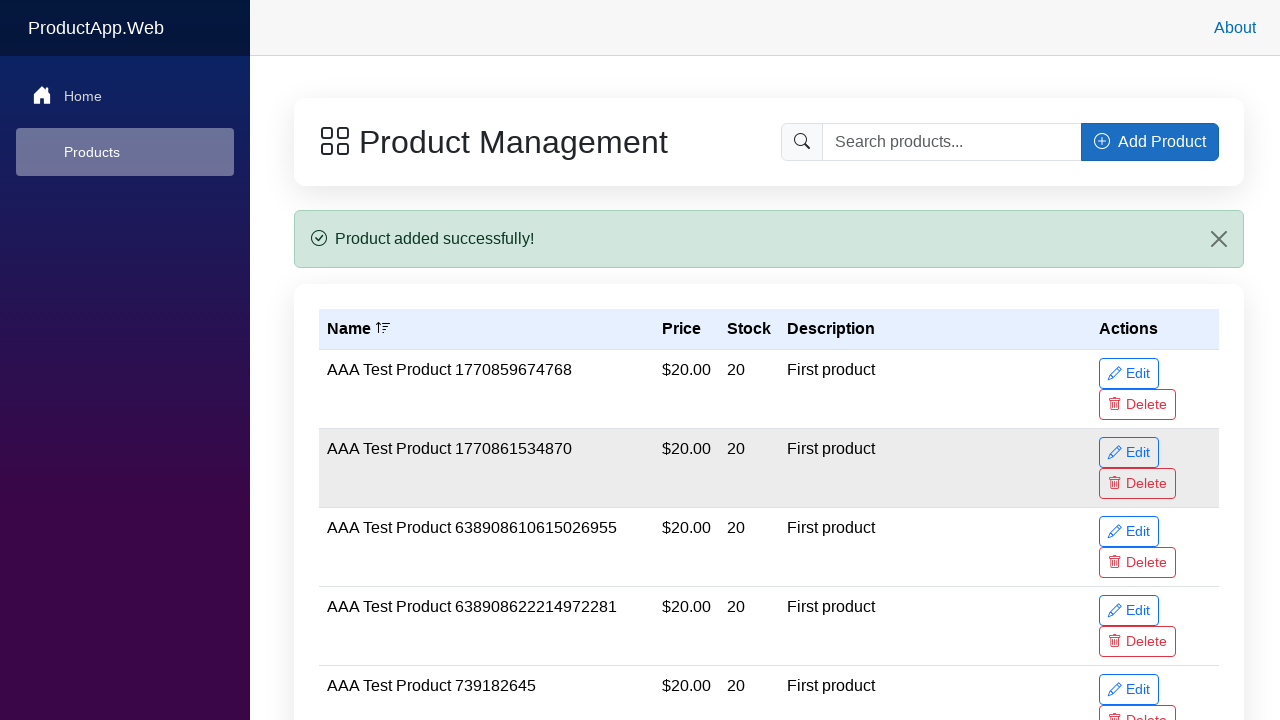

Filled search field with unique search term 'SearchableProduct1772482988308' on input[placeholder='Search products...']
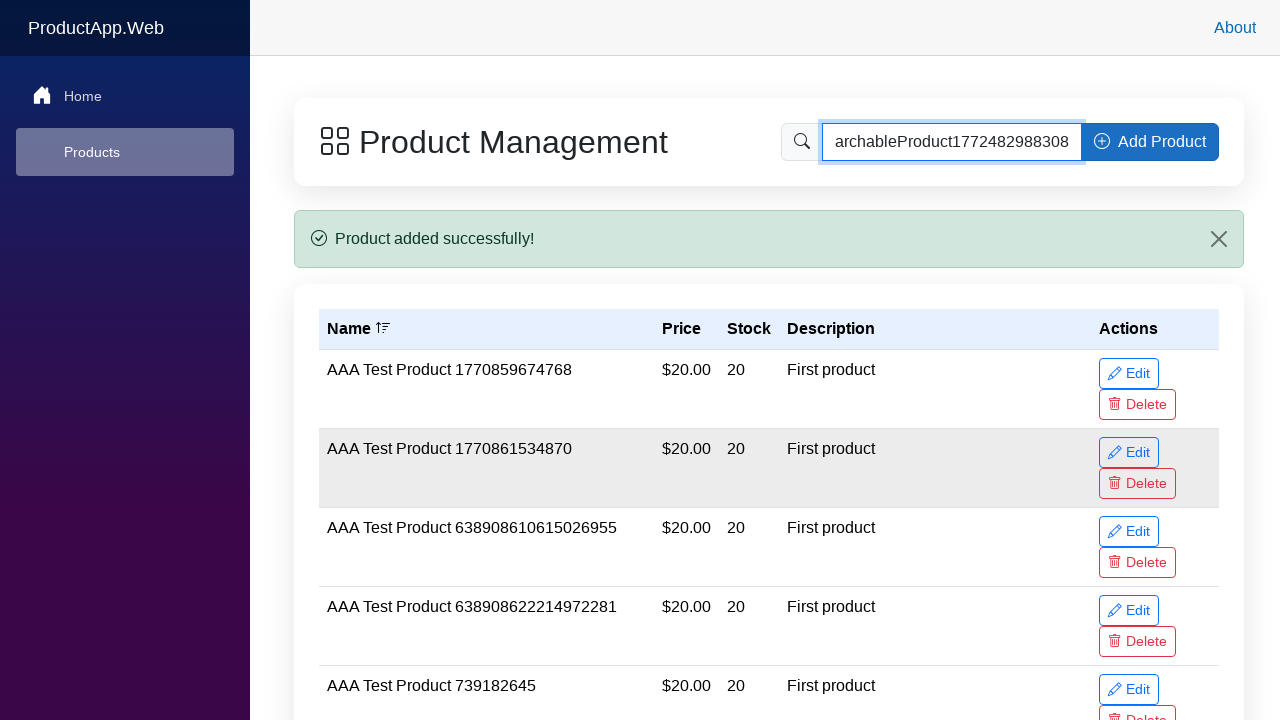

Waited 500ms for search debounce
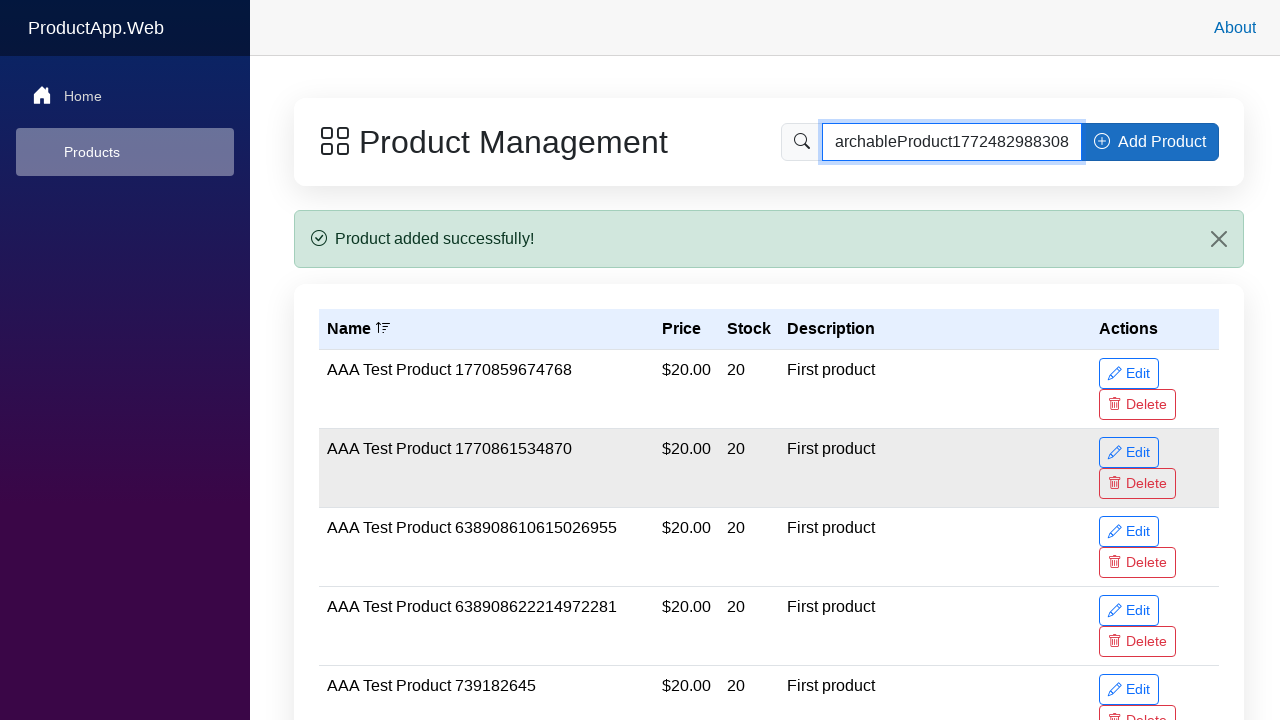

Waited for search results to load (networkidle)
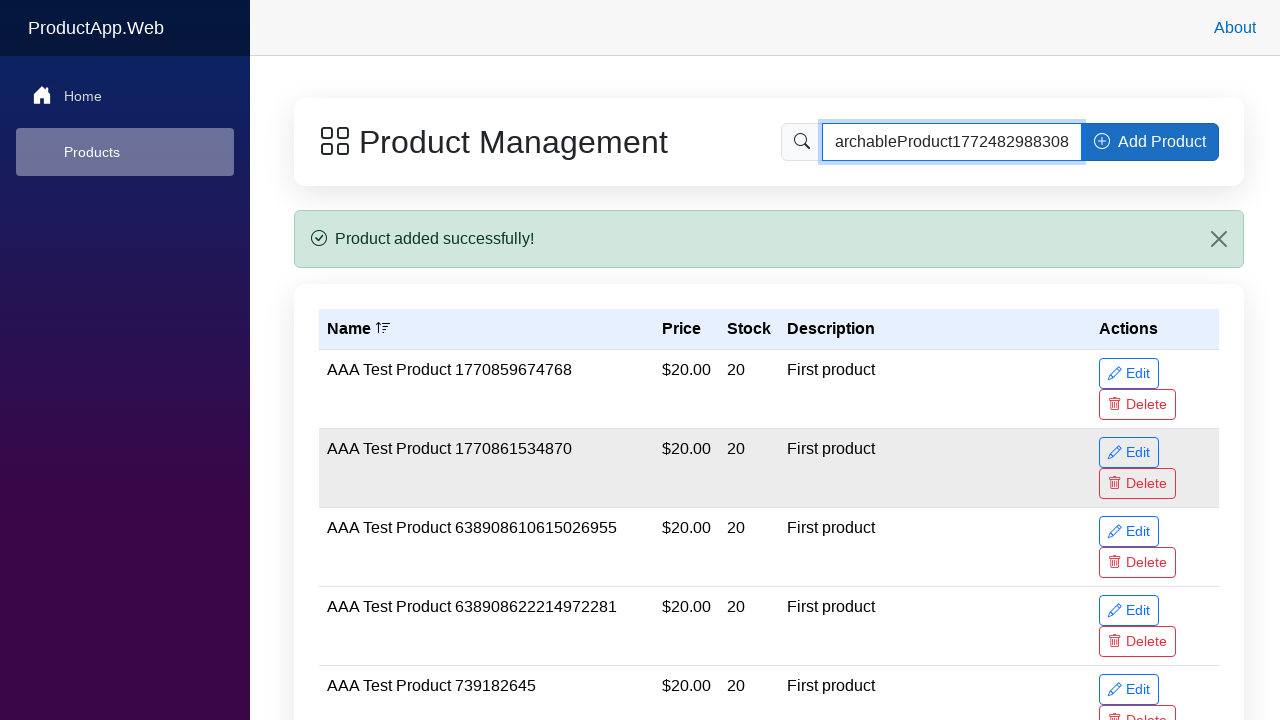

Verified product 'SearchableProduct1772482988308 Test Item' appears in search results
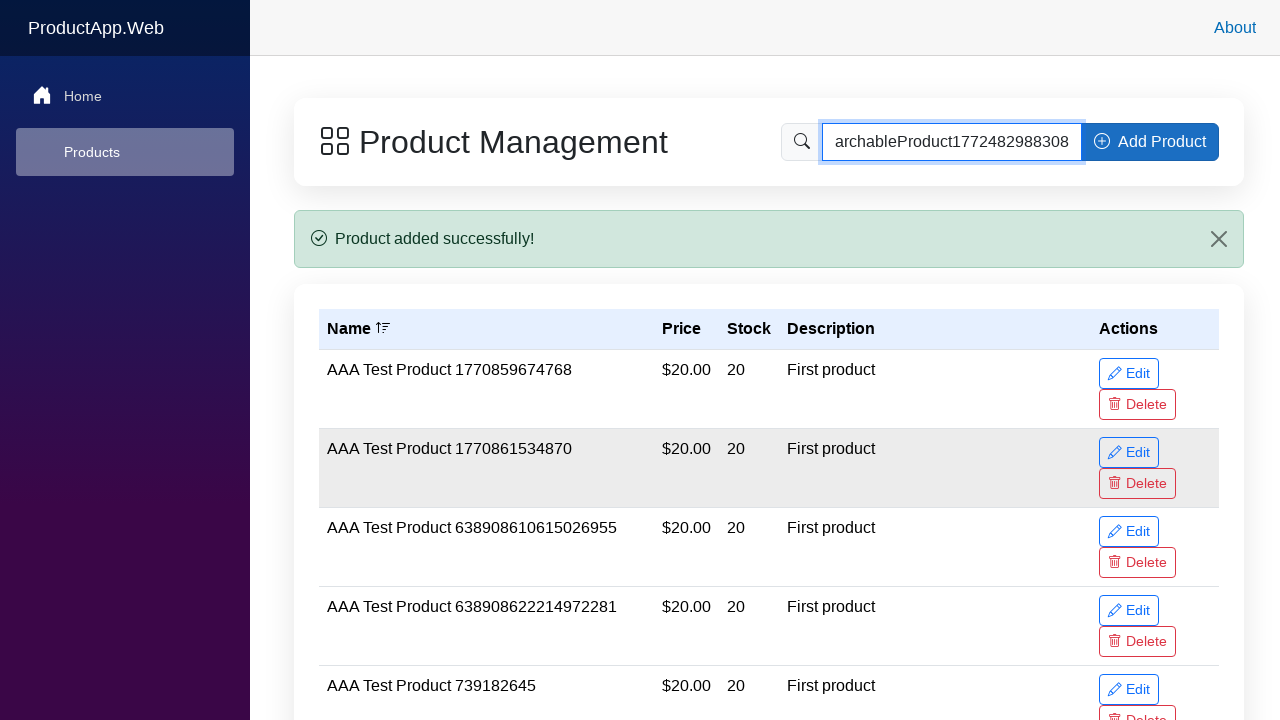

Cleared search field to reset on input[placeholder='Search products...']
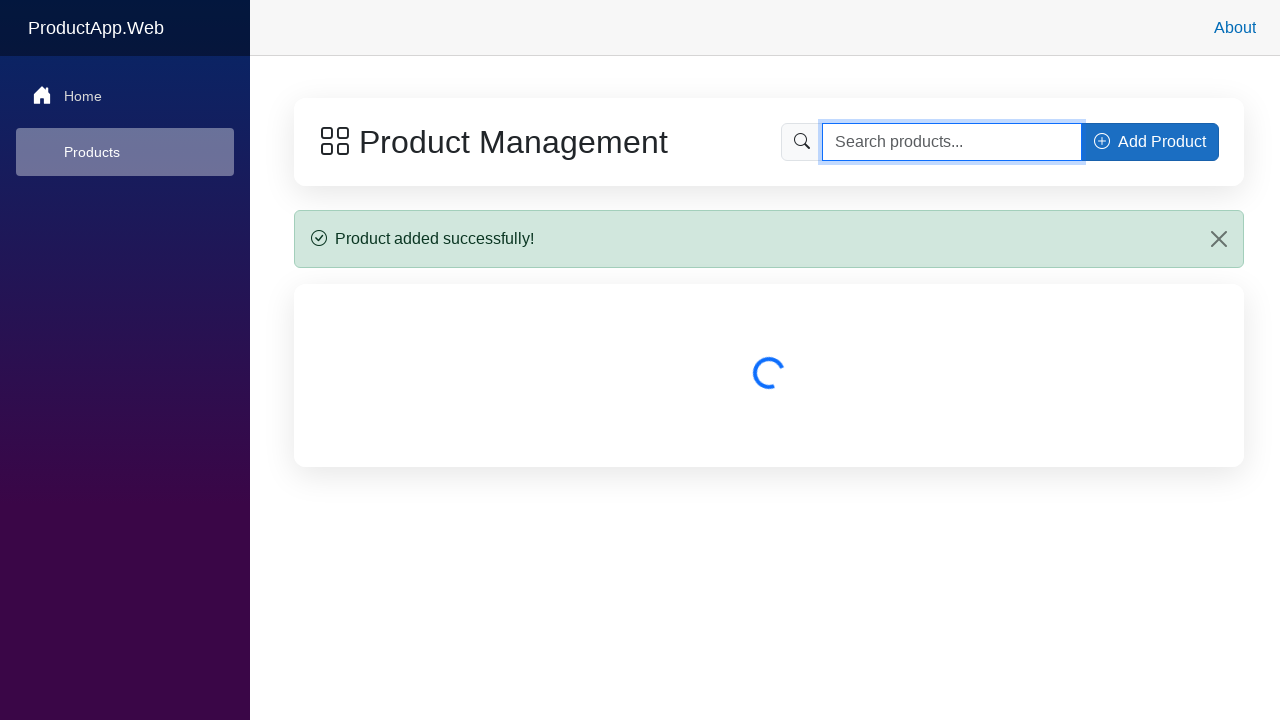

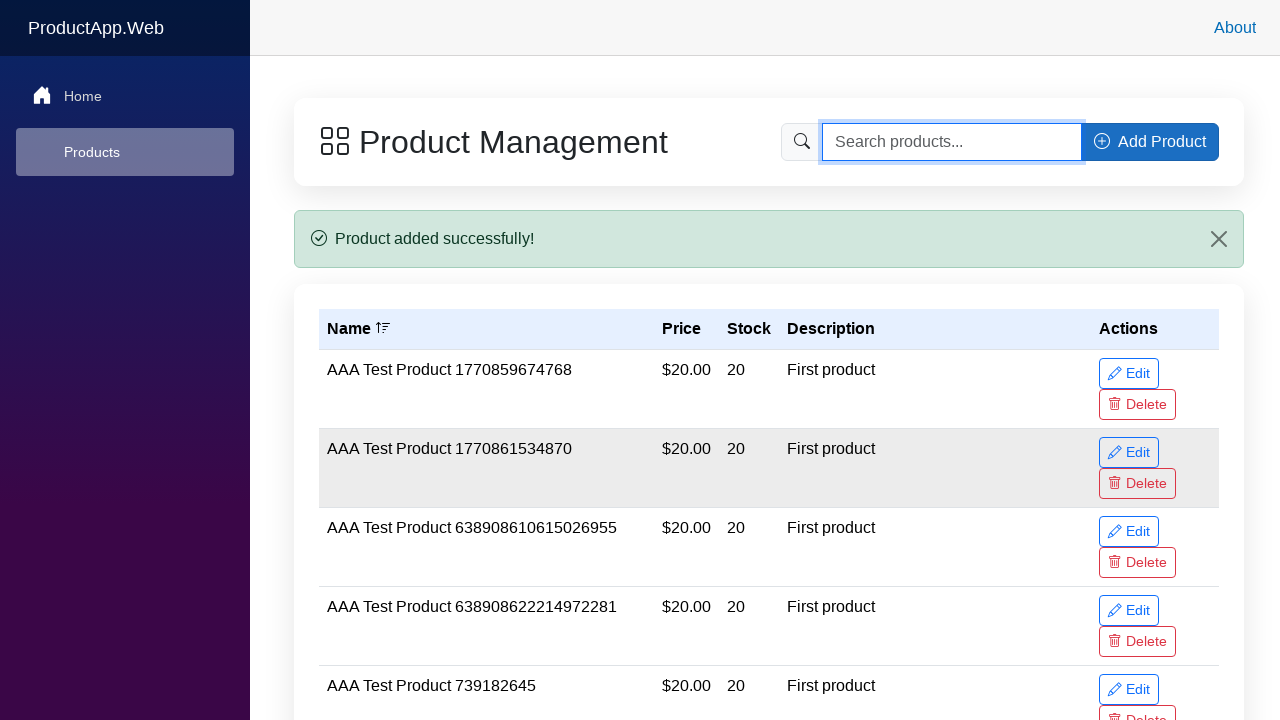